Tests alert handling functionality by navigating to an alerts demo page, clicking on a confirm/cancel alert tab, triggering an alert, and dismissing it

Starting URL: http://demo.automationtesting.in/Alerts.html

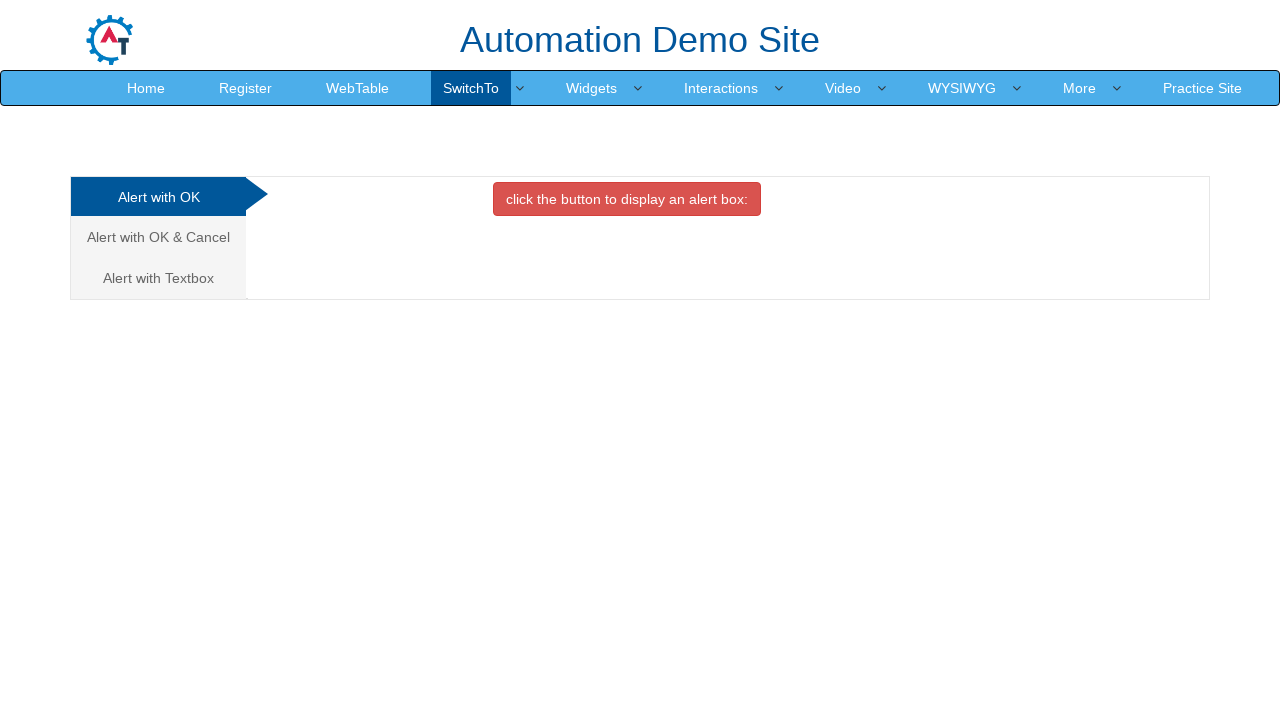

Clicked on the confirm/cancel alert tab at (158, 237) on xpath=/html/body/div[1]/div/div/div/div[1]/ul/li[2]/a
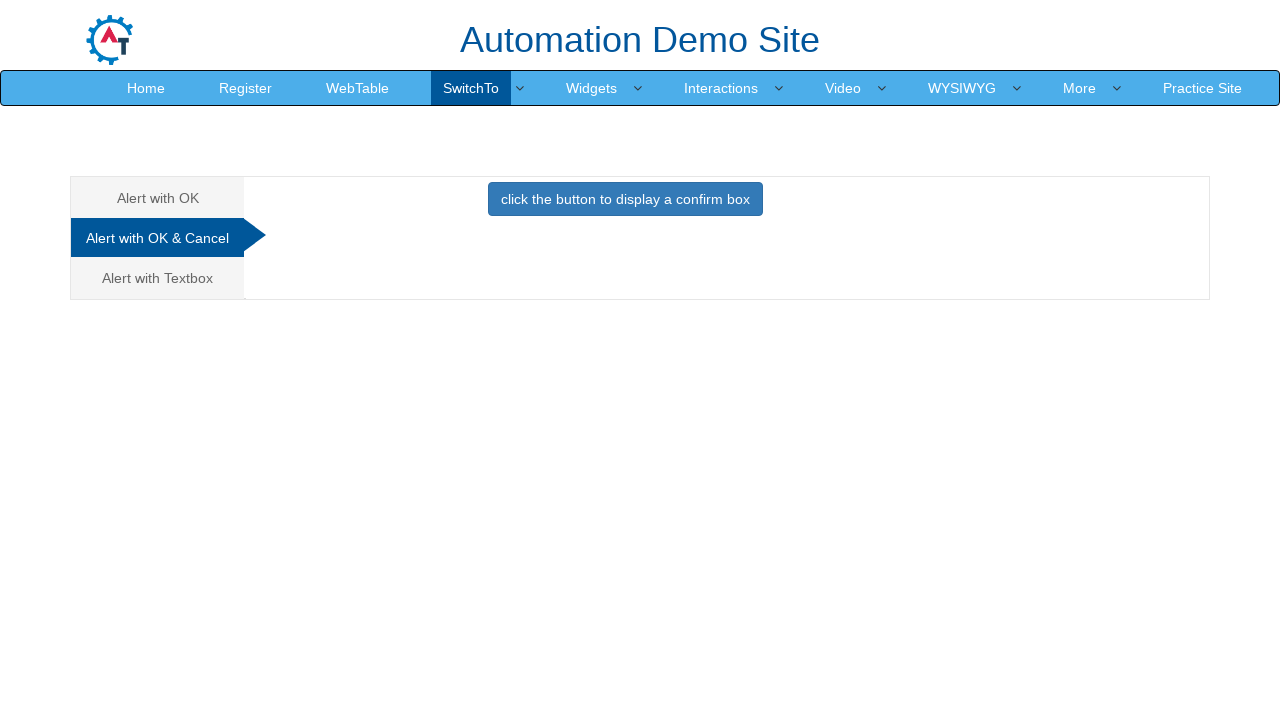

Waited for tab content to load
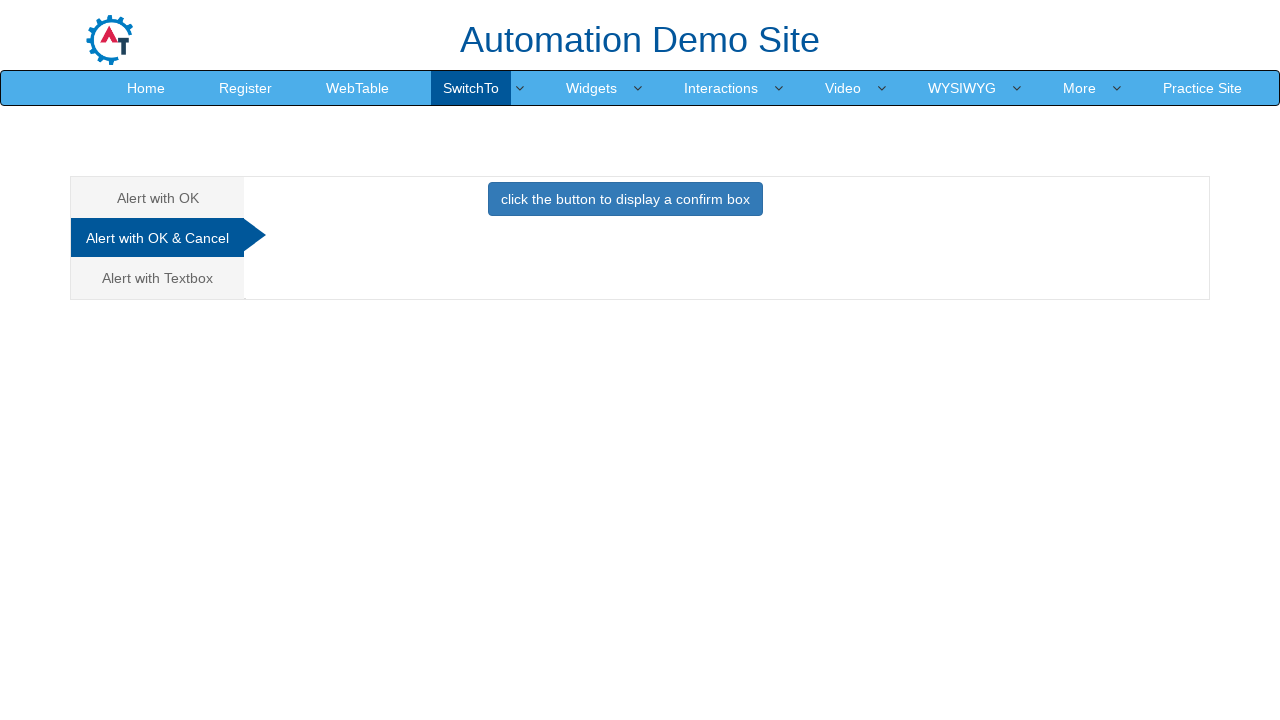

Clicked button to trigger the alert at (625, 199) on xpath=//*[@id='CancelTab']/button
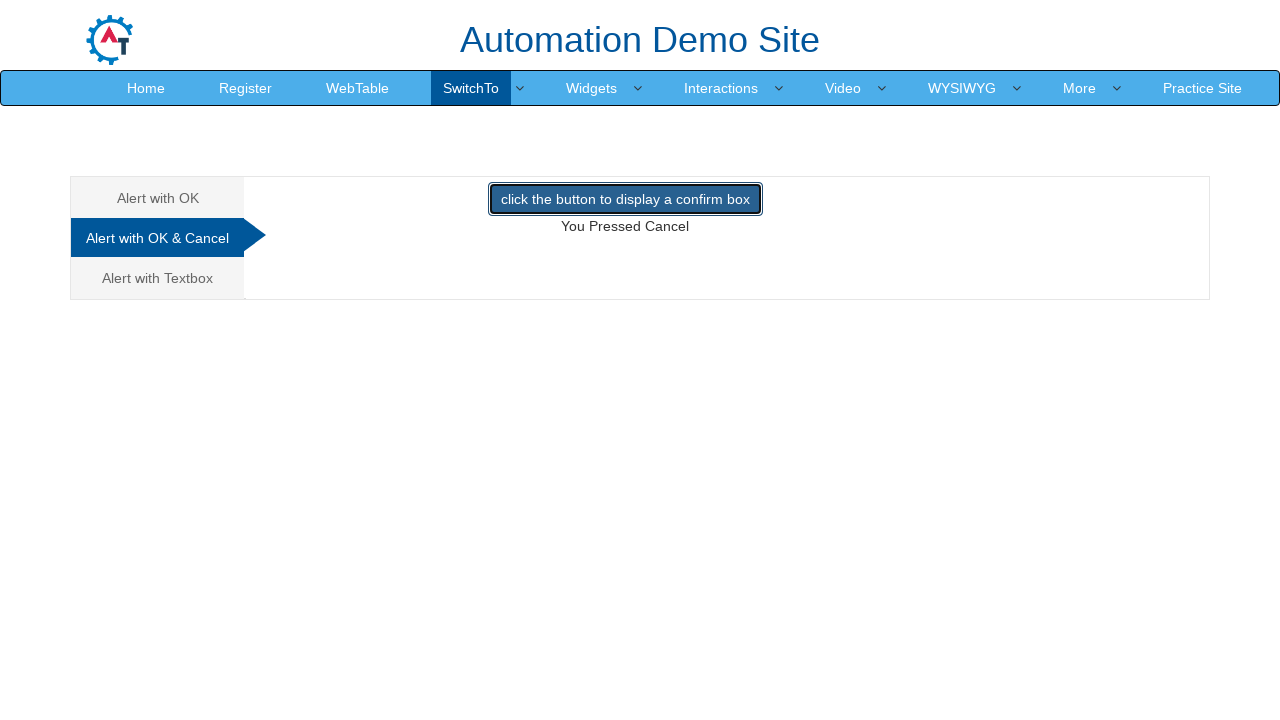

Alert dismissed by clicking Cancel
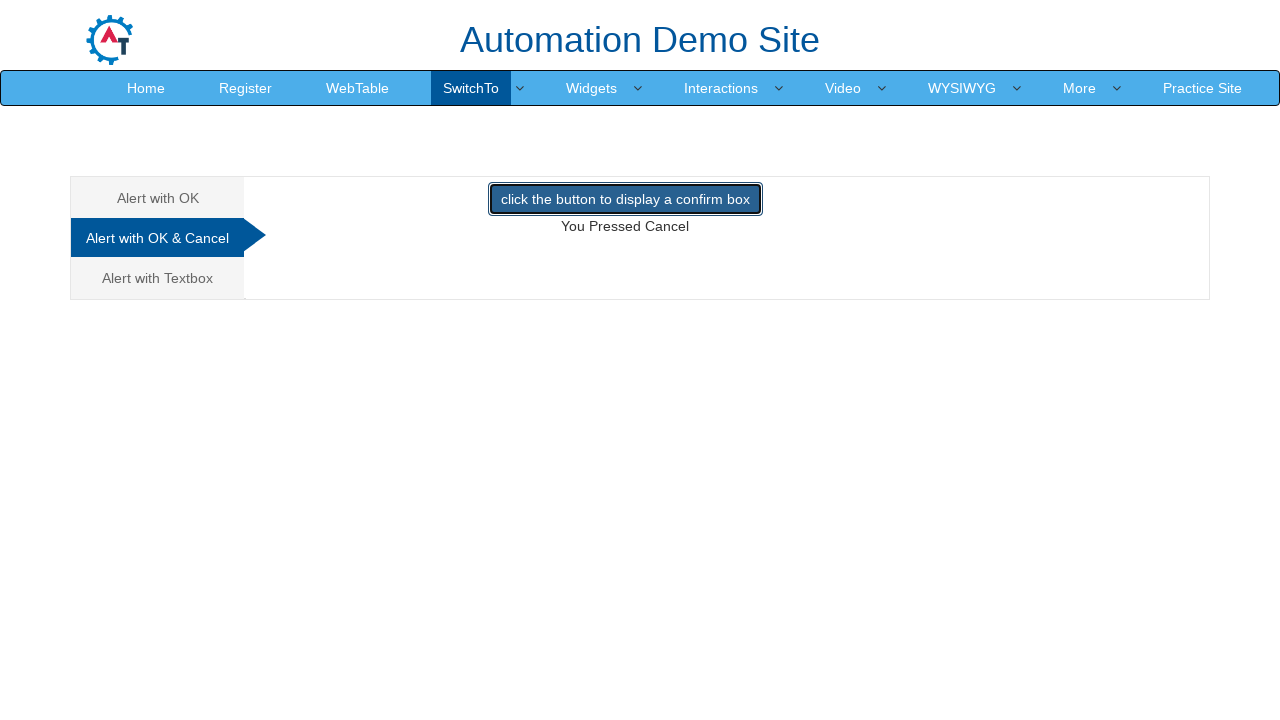

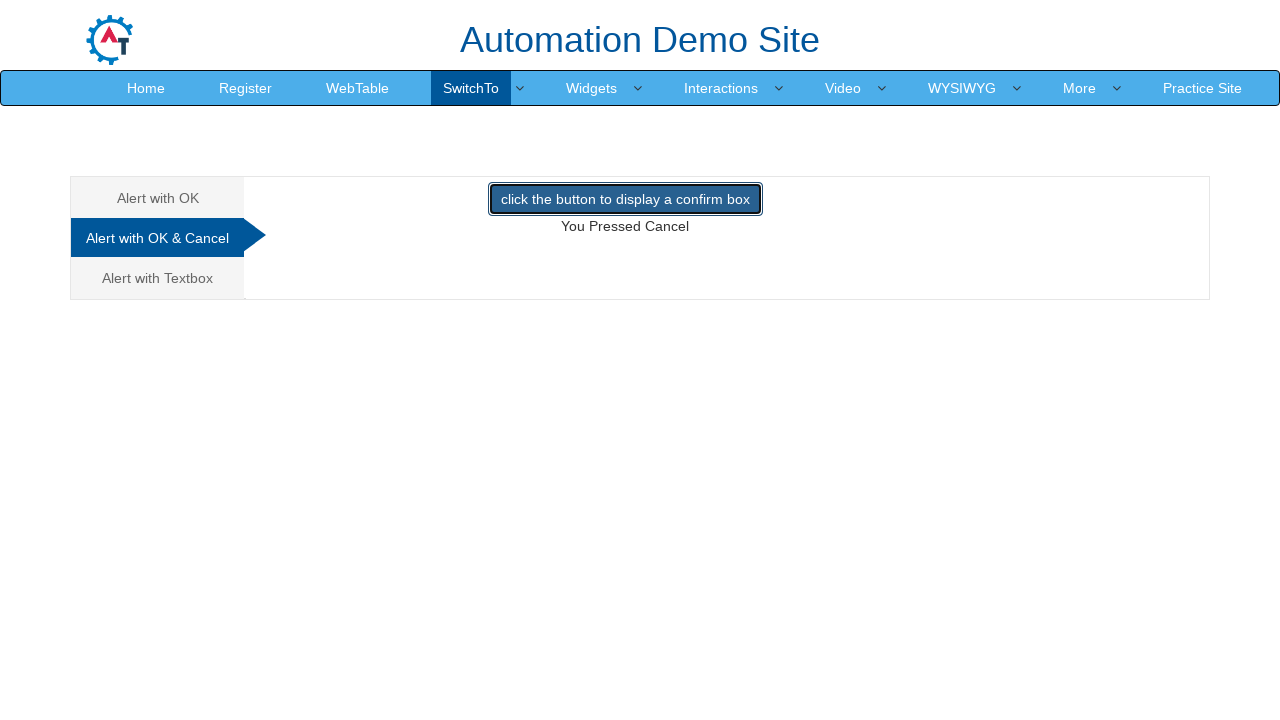